Tests that entering text instead of a number displays the correct error message "Please enter a number"

Starting URL: https://kristinek.github.io/site/tasks/enter_a_number

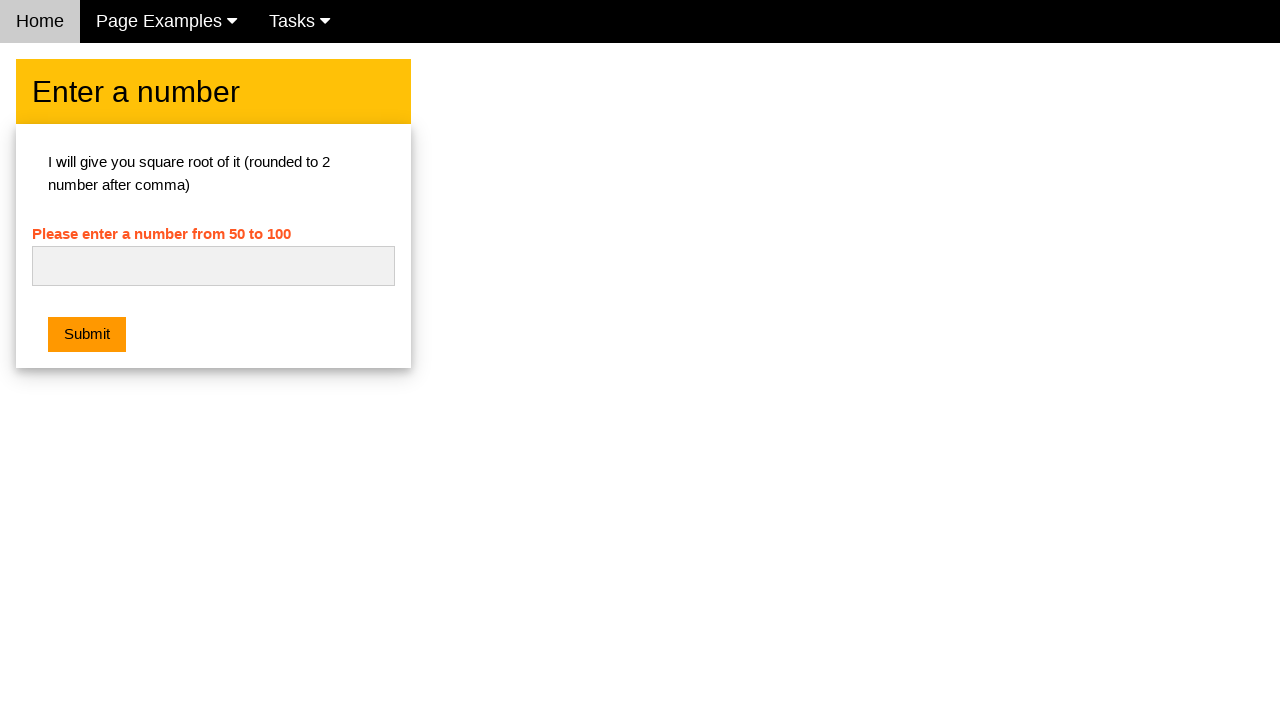

Navigated to enter_a_number task page
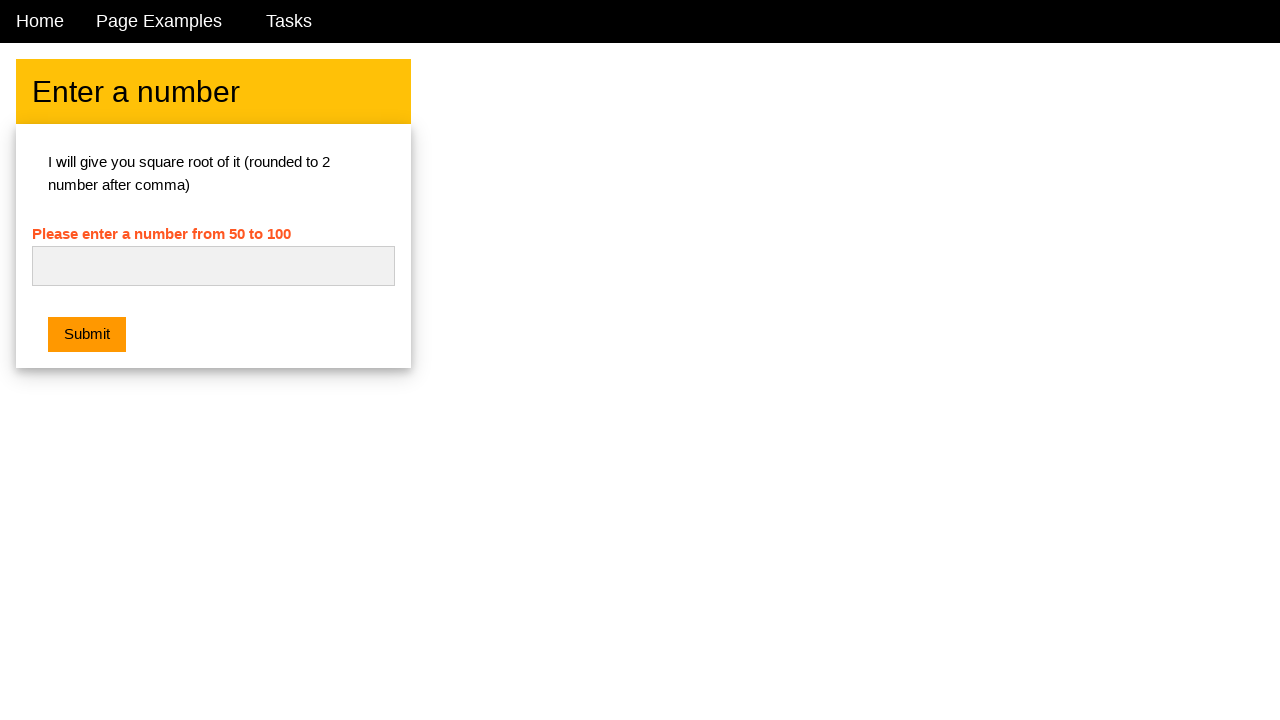

Entered text 'Hello' in number field on #numb
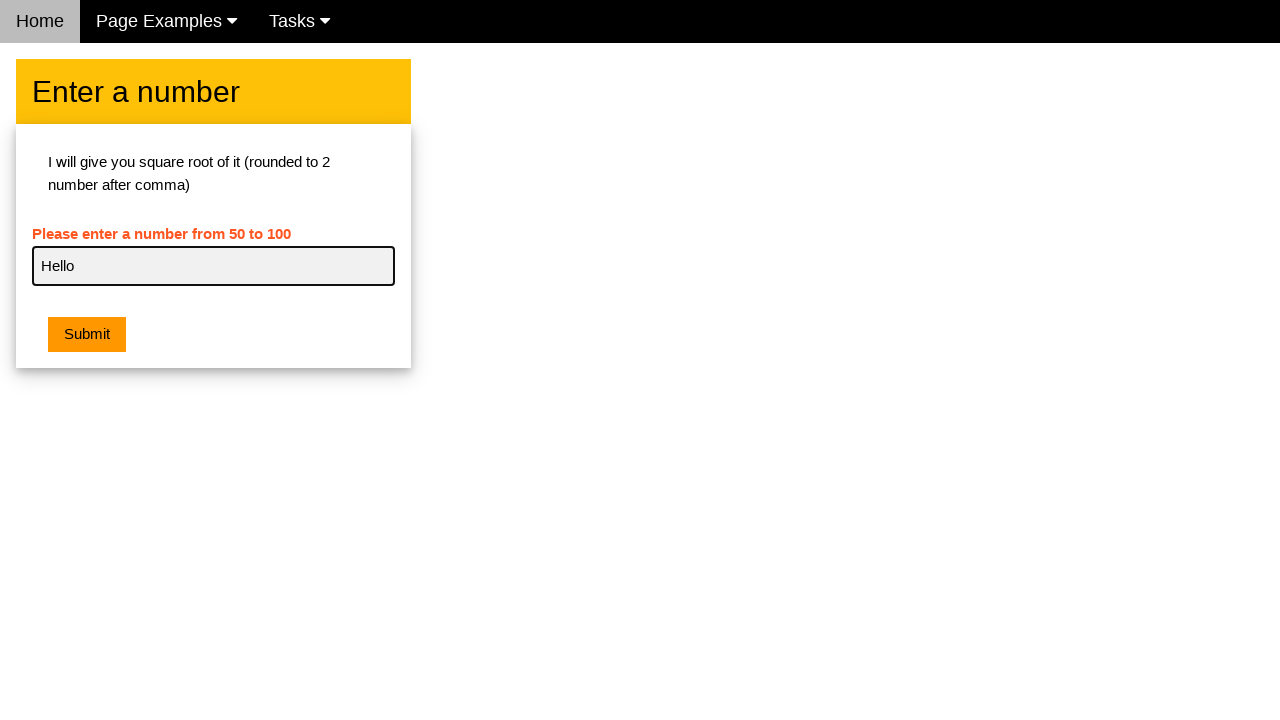

Clicked submit button at (87, 335) on .w3-btn
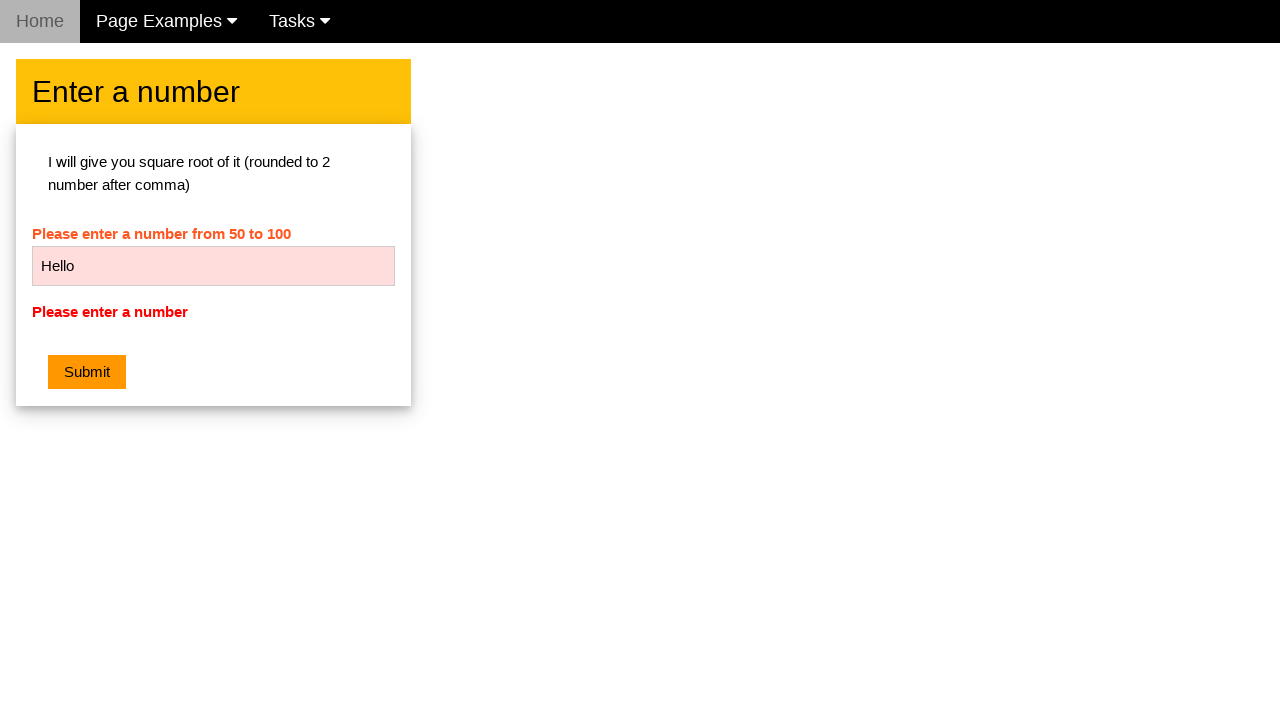

Located error message element
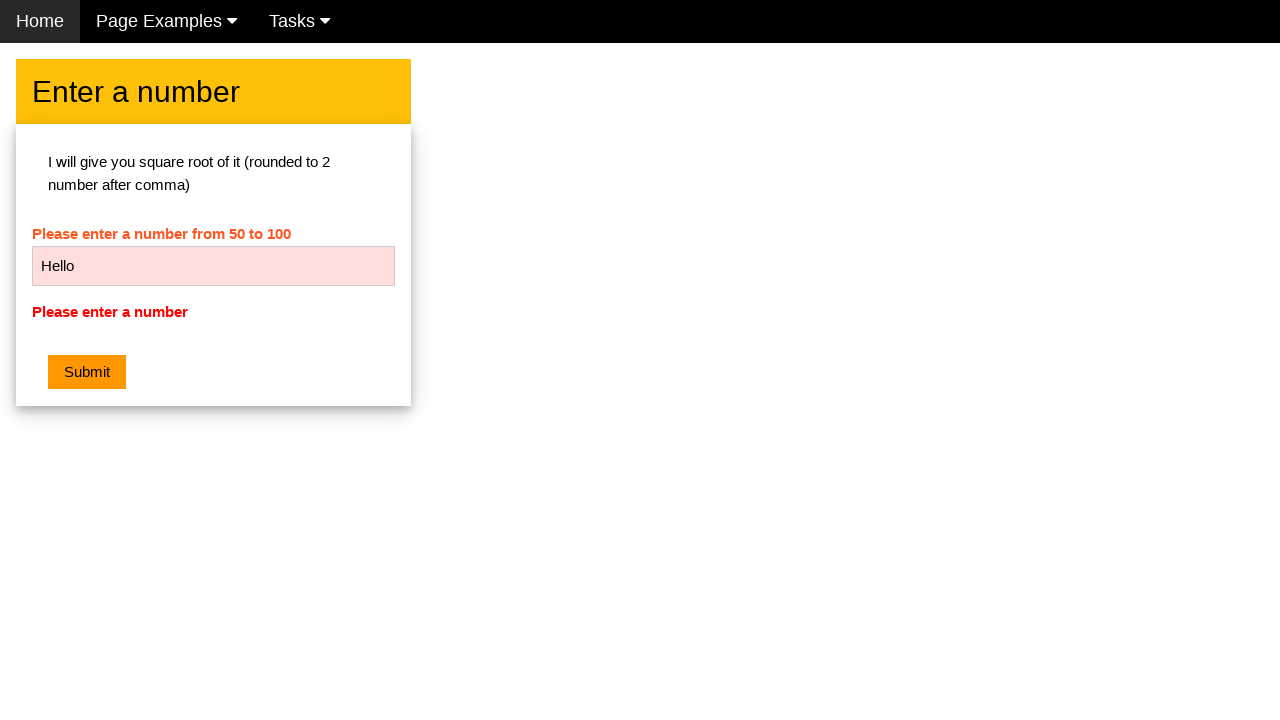

Verified error message displays 'Please enter a number'
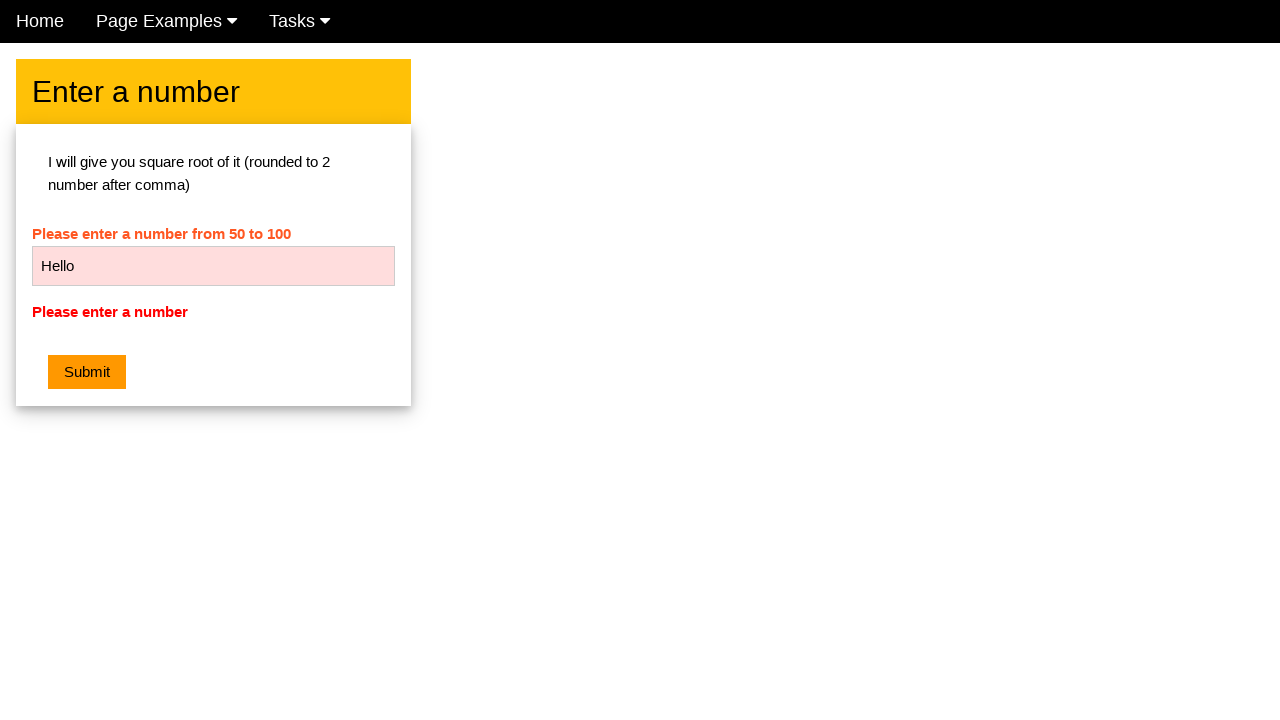

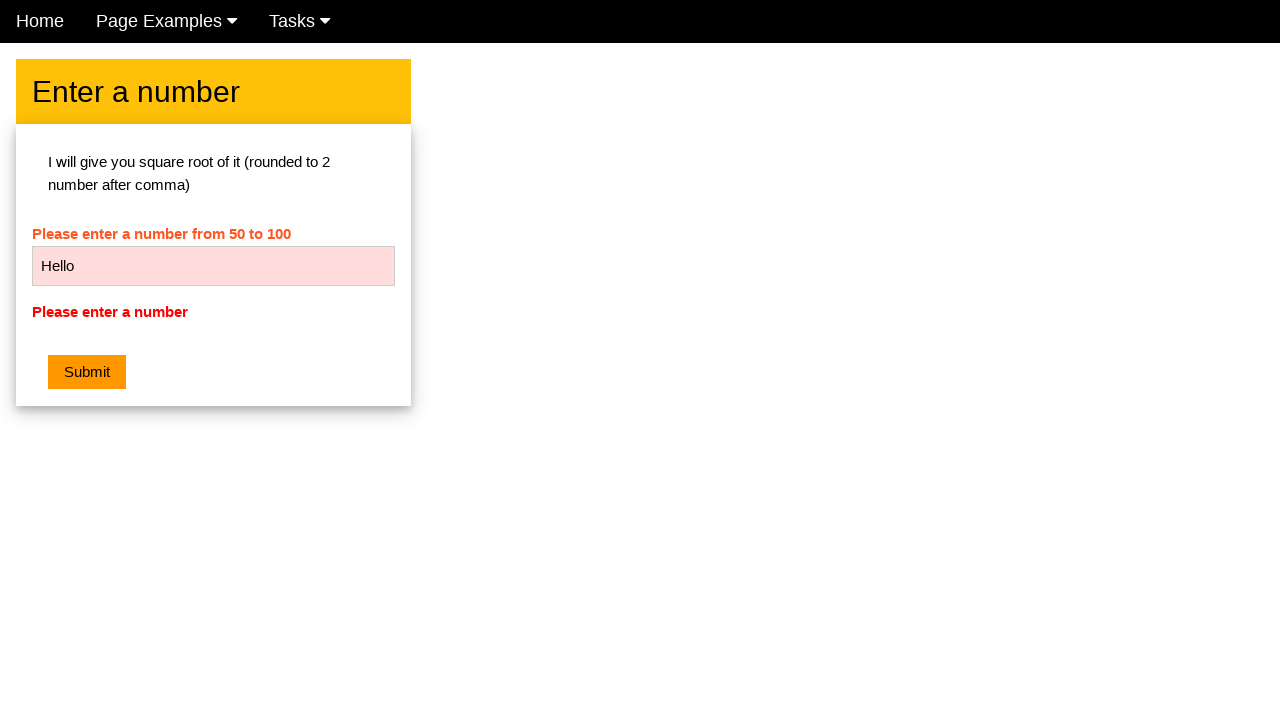